Tests drag and drop functionality by dragging an element from source to target within an iframe on the jQuery UI demo page

Starting URL: https://jqueryui.com/droppable/

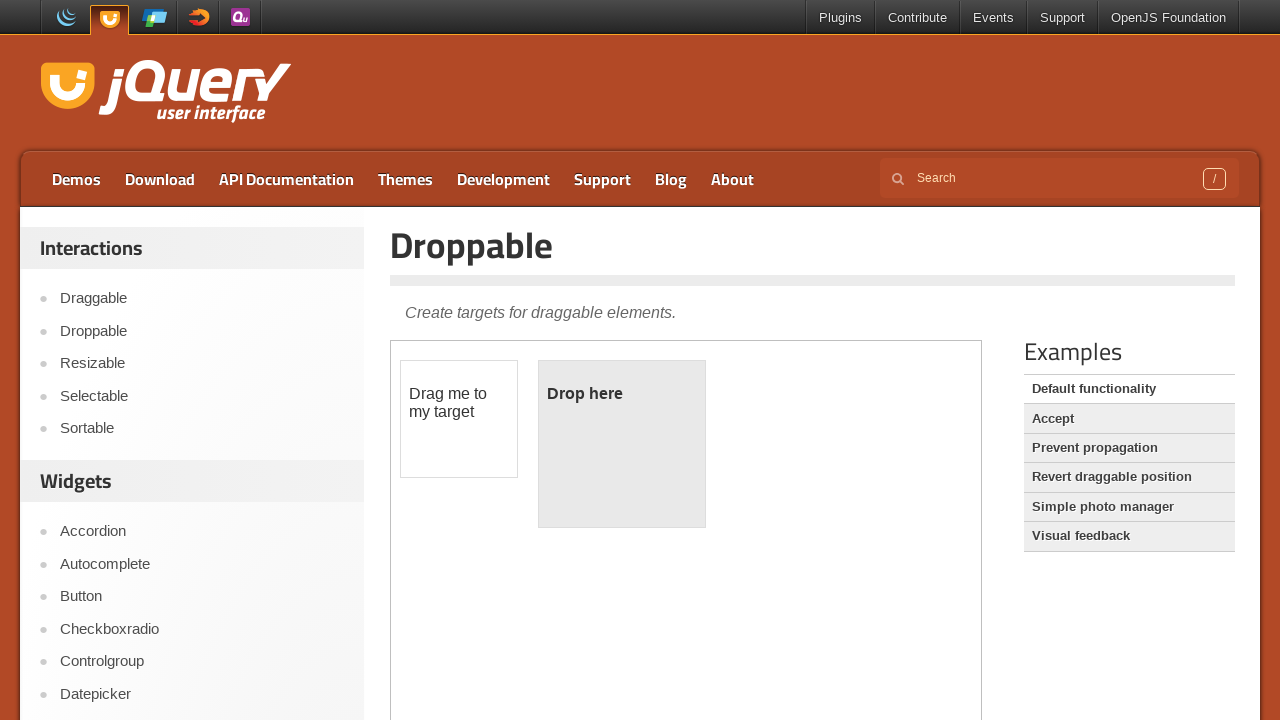

Navigated to jQuery UI droppable demo page
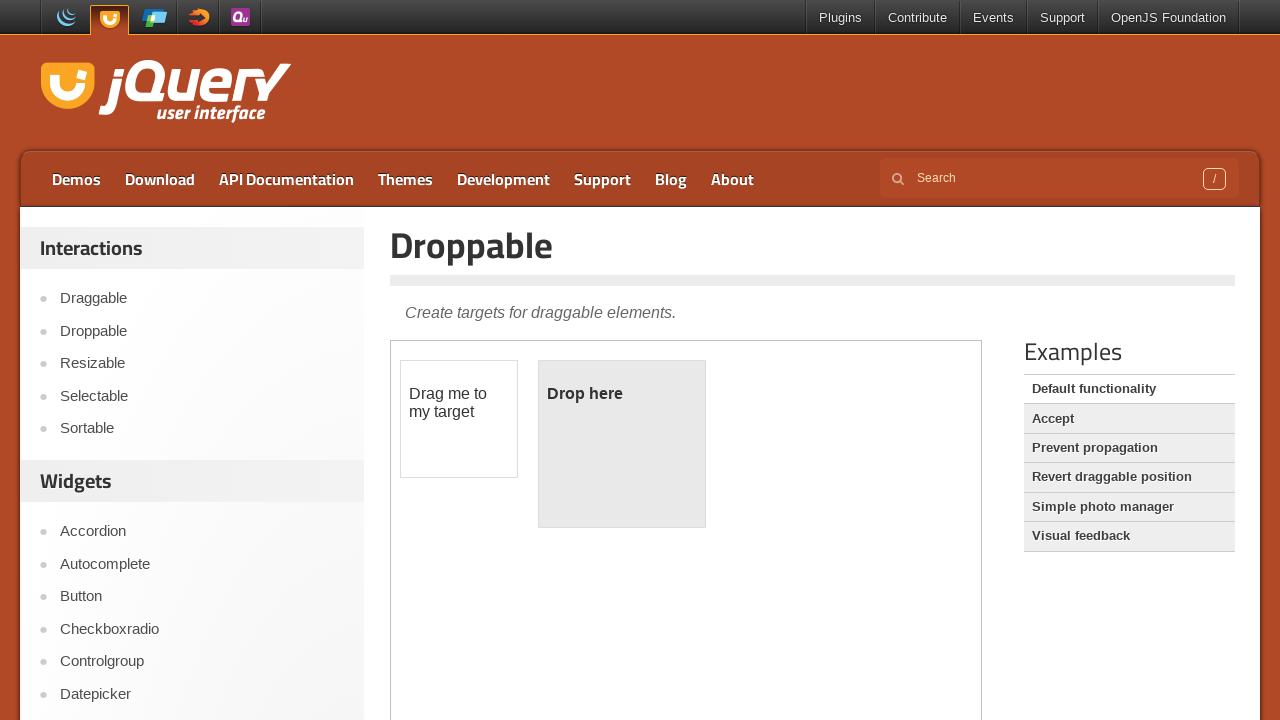

Located demo iframe
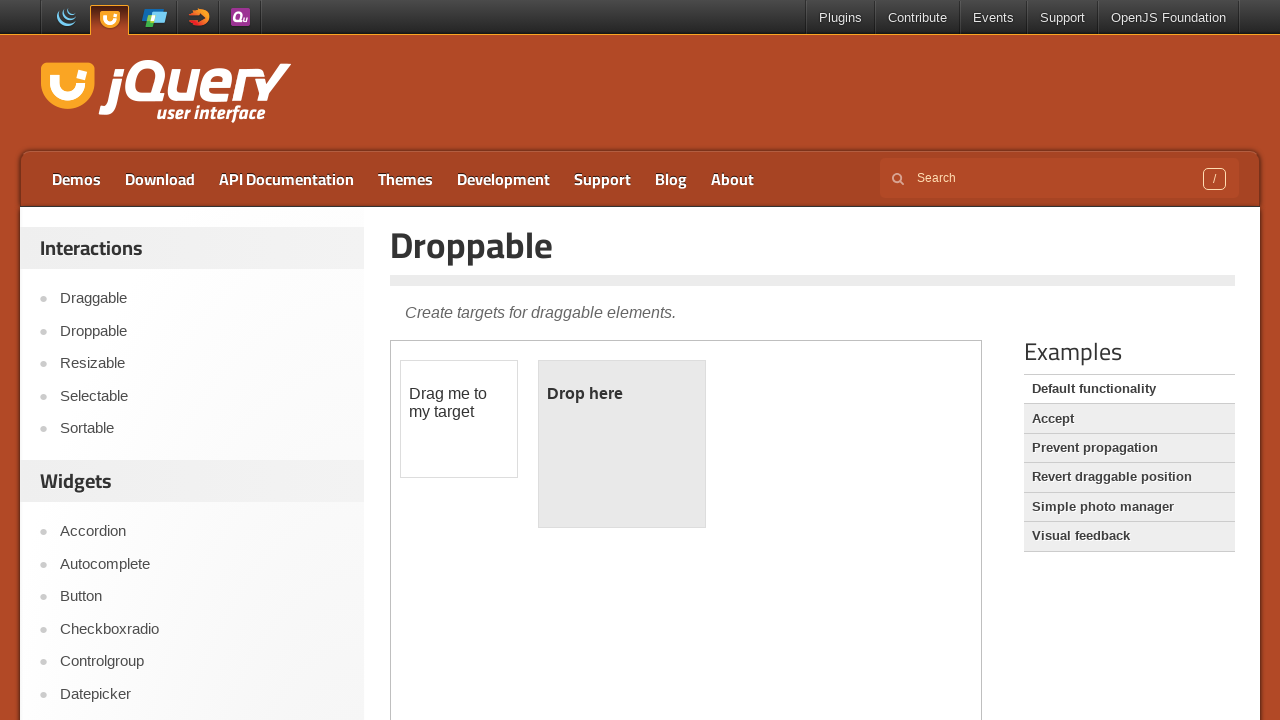

Located draggable source element
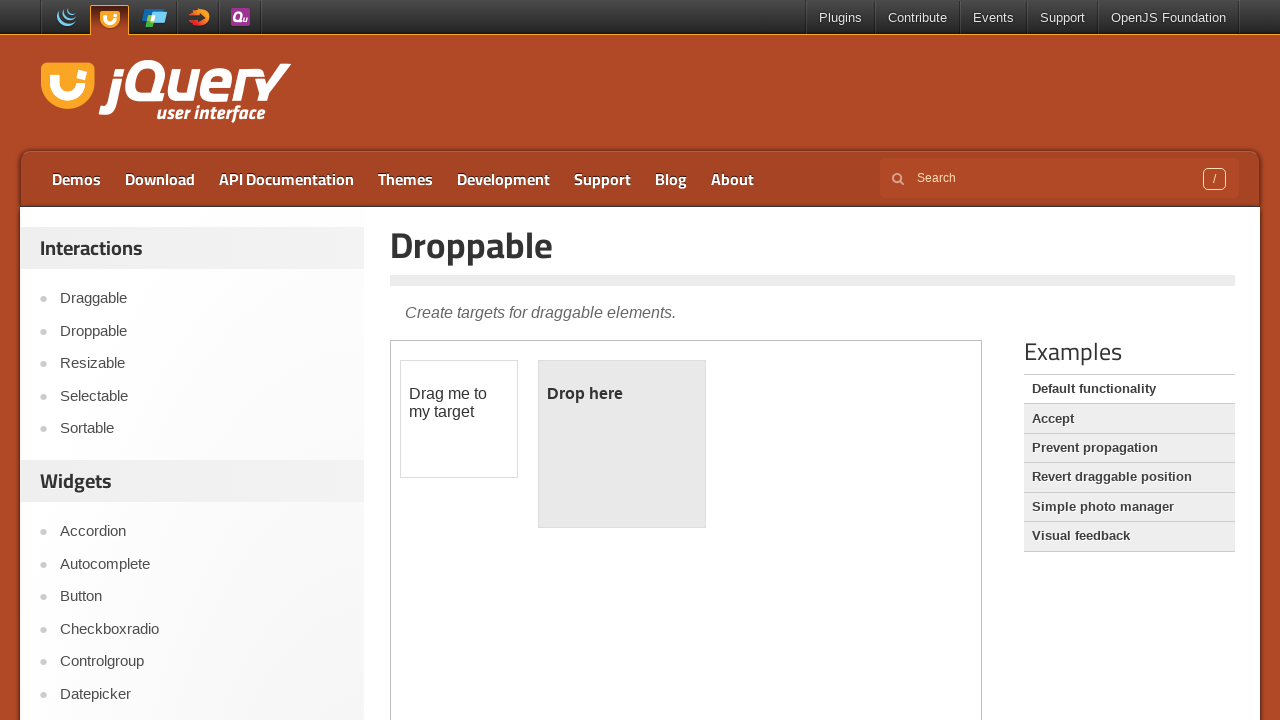

Located droppable target element
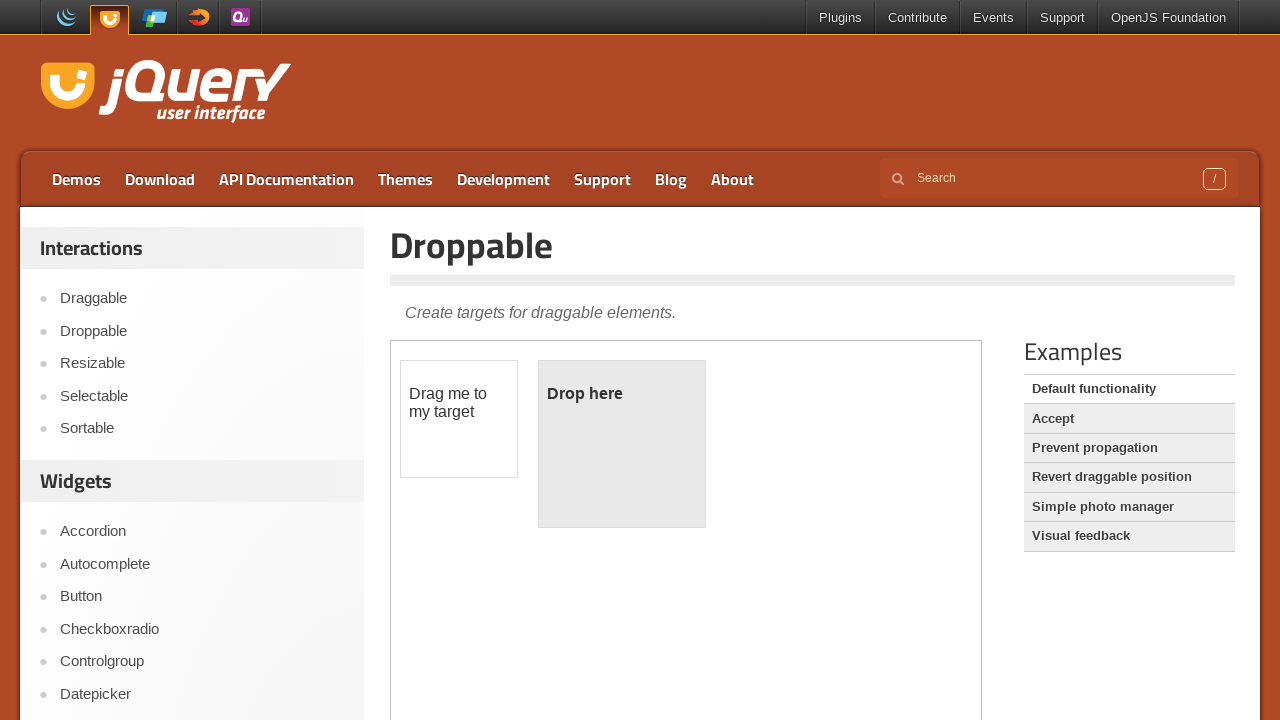

Performed drag and drop operation from source to target at (622, 444)
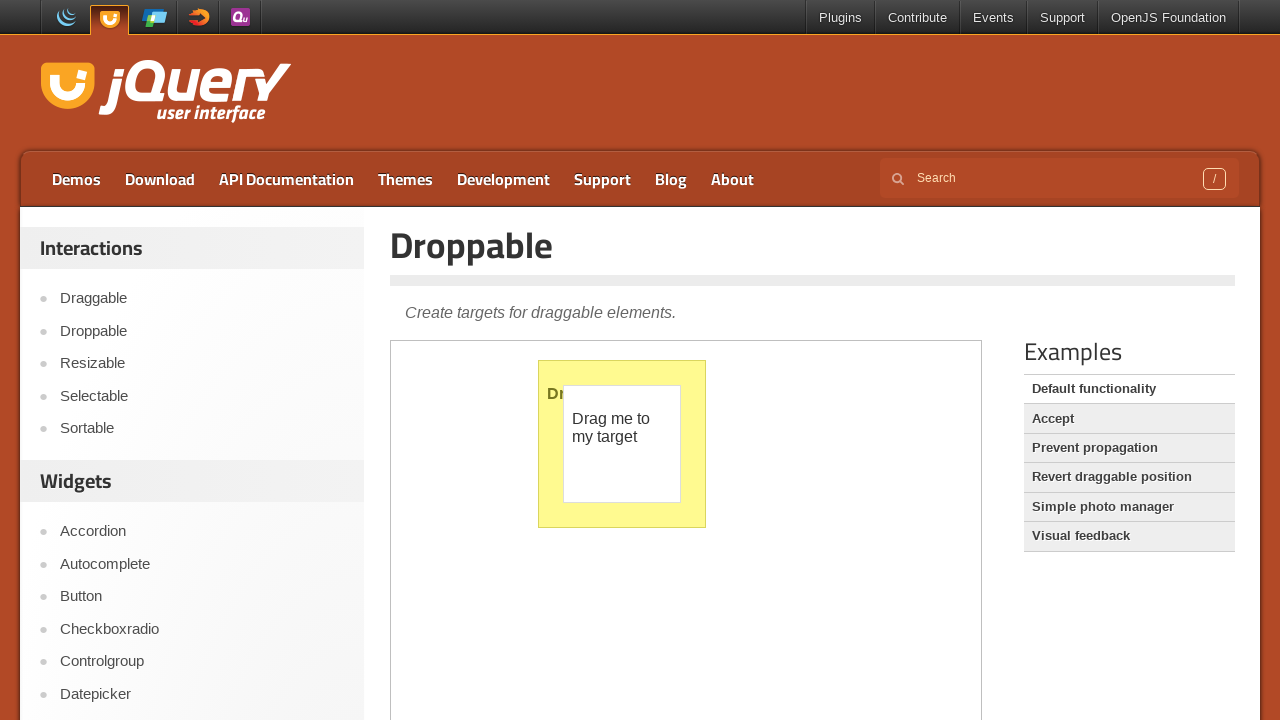

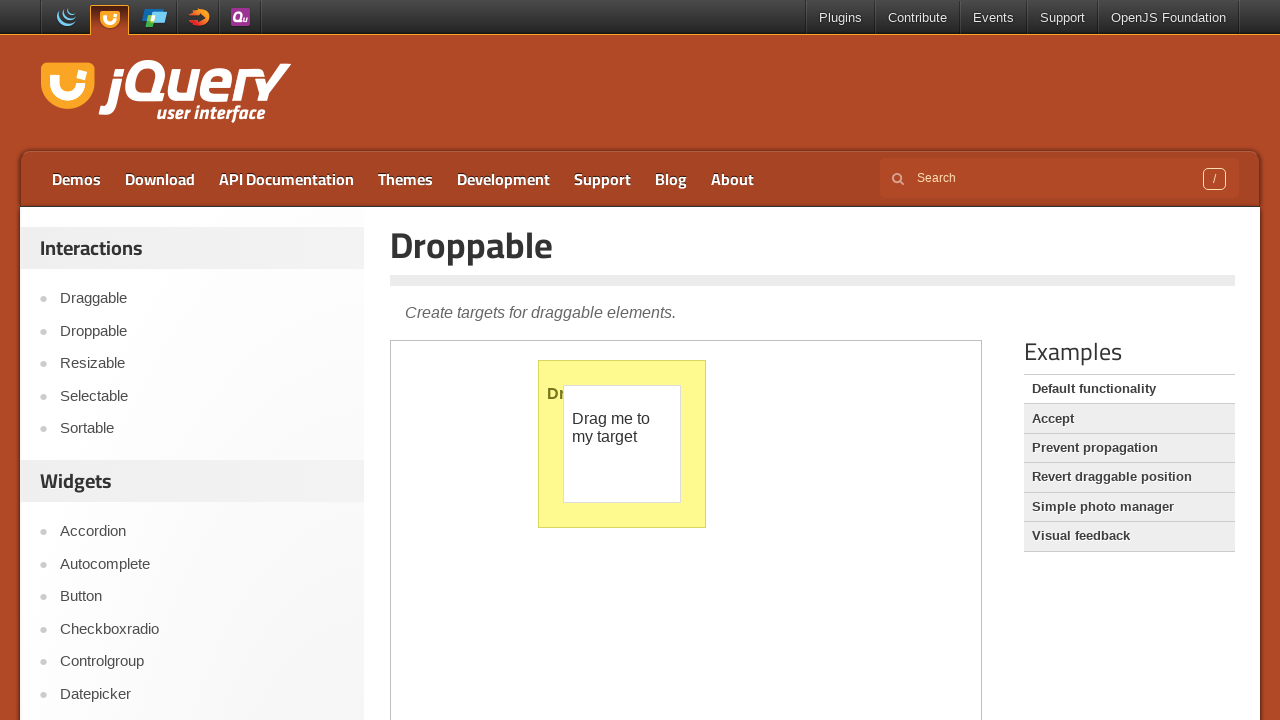